Navigates to a personal website, then navigates to a GitHub profile page, checks the page title, and navigates back to the original page

Starting URL: http://sadikturan.com

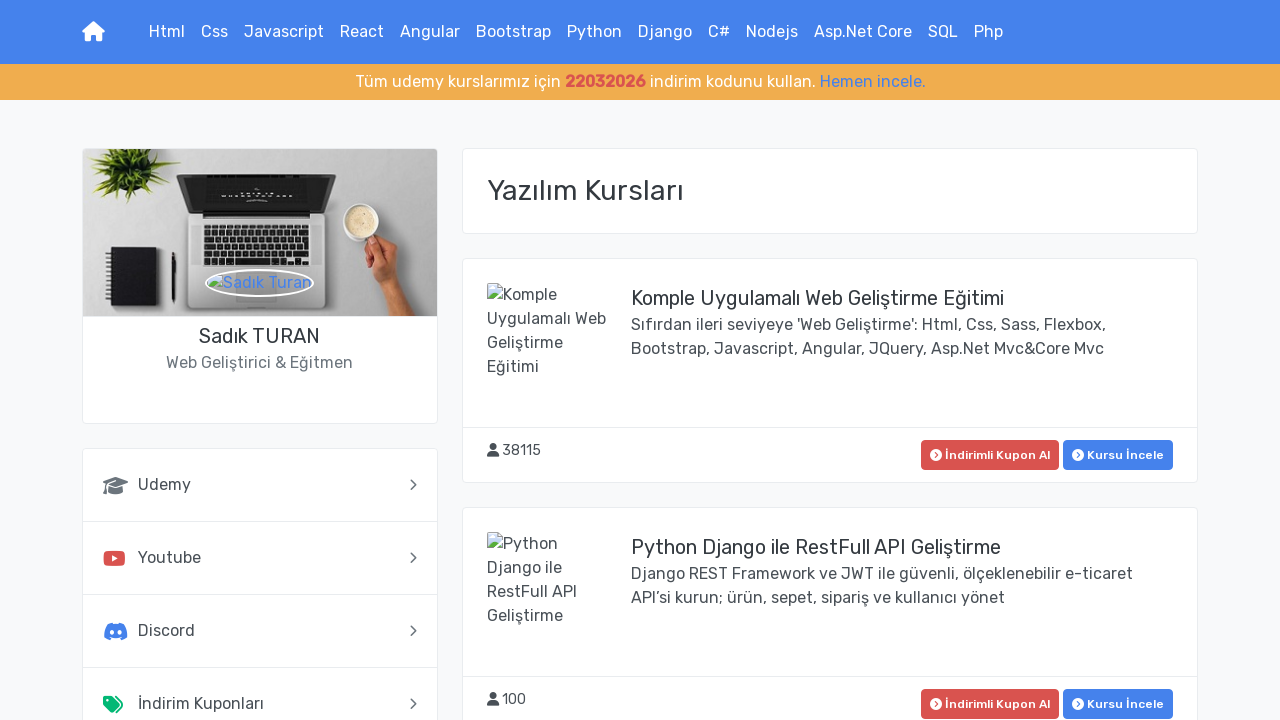

Navigated to GitHub profile page at http://github.com/burakyabgu
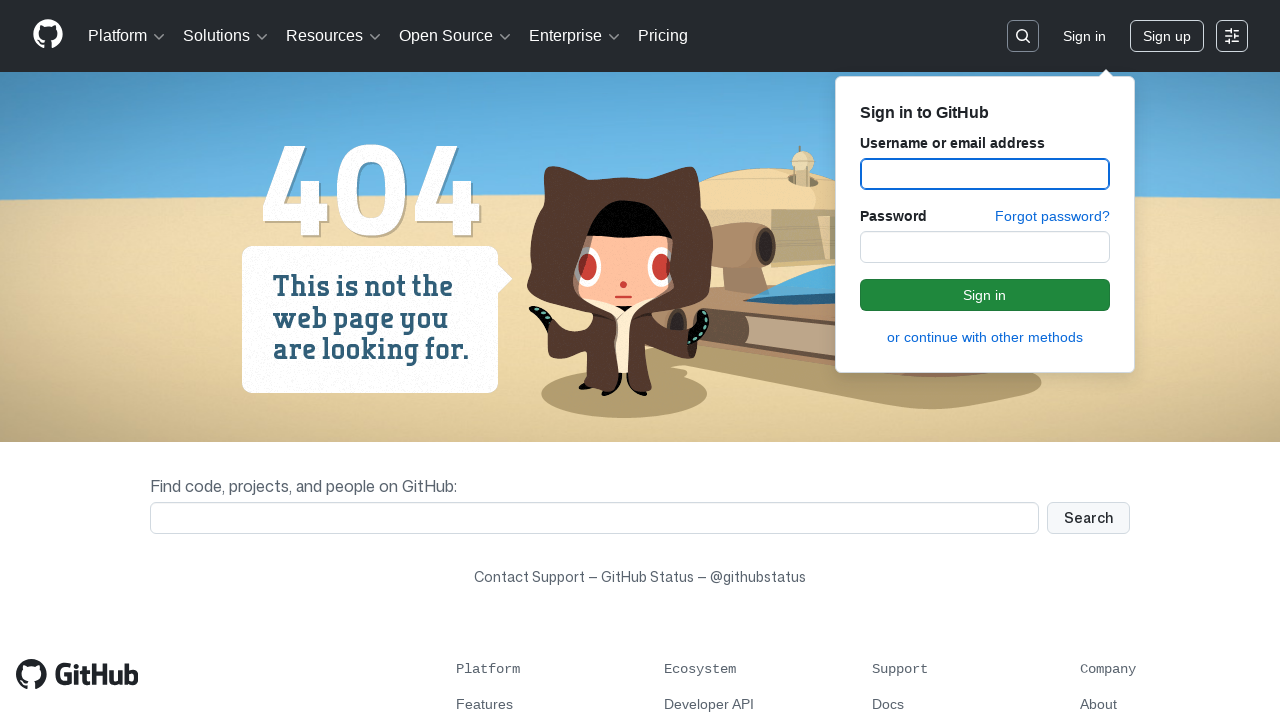

GitHub profile page loaded (domcontentloaded)
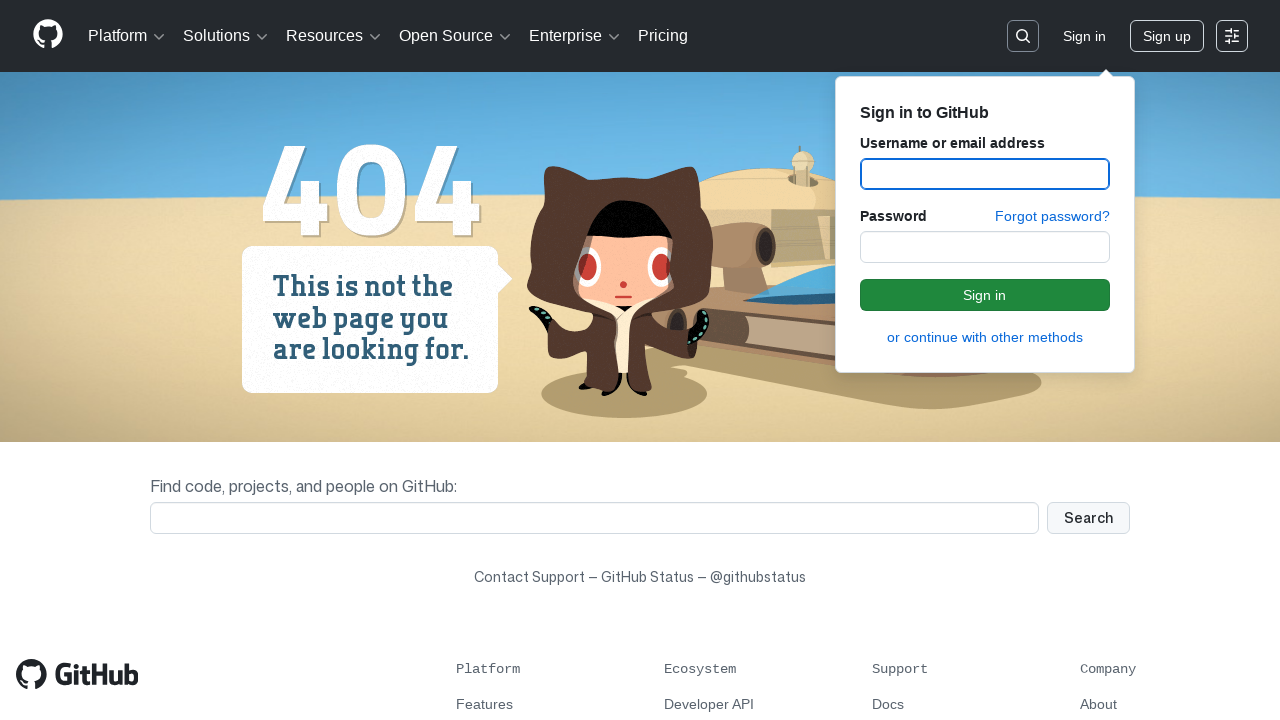

Navigated back to previous page
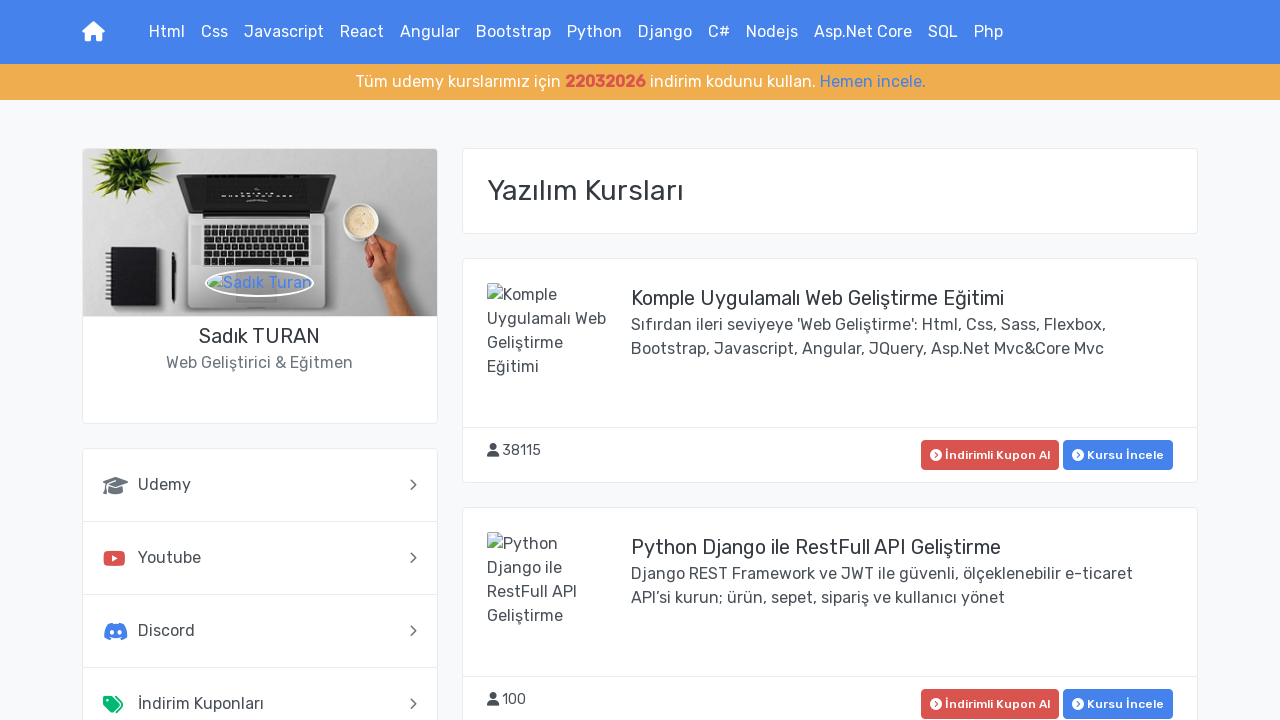

Previous page loaded (domcontentloaded)
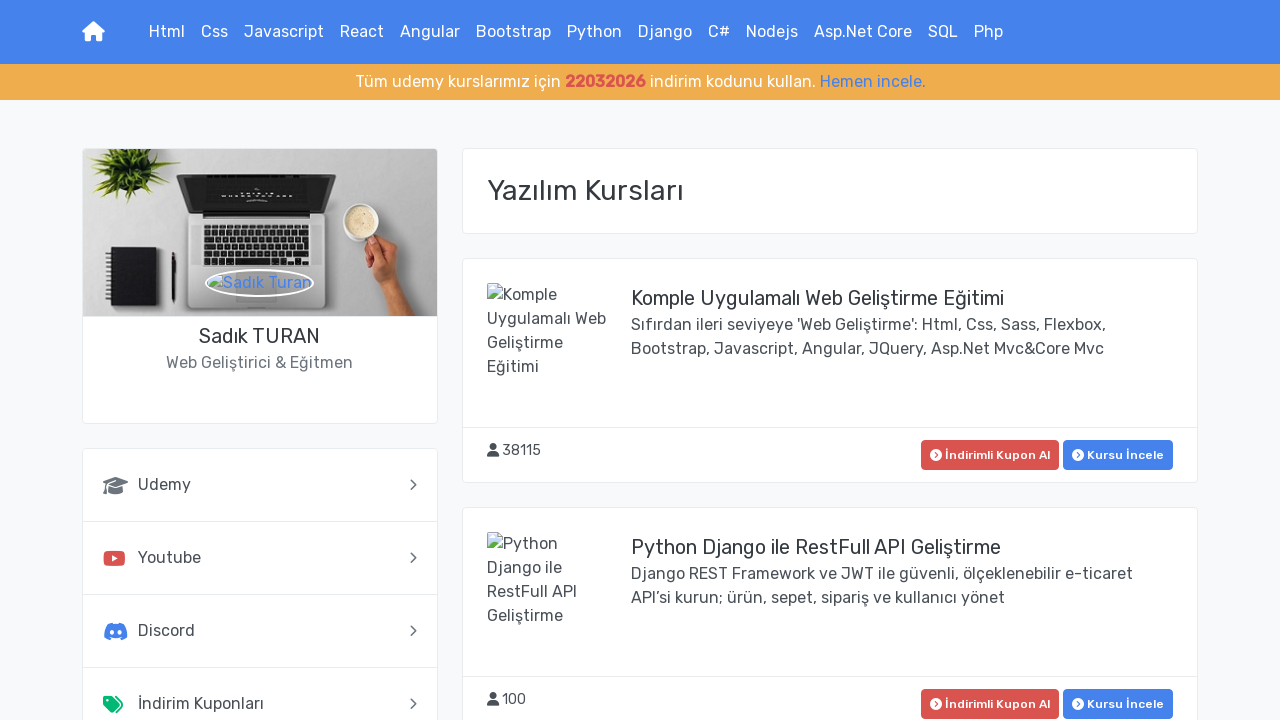

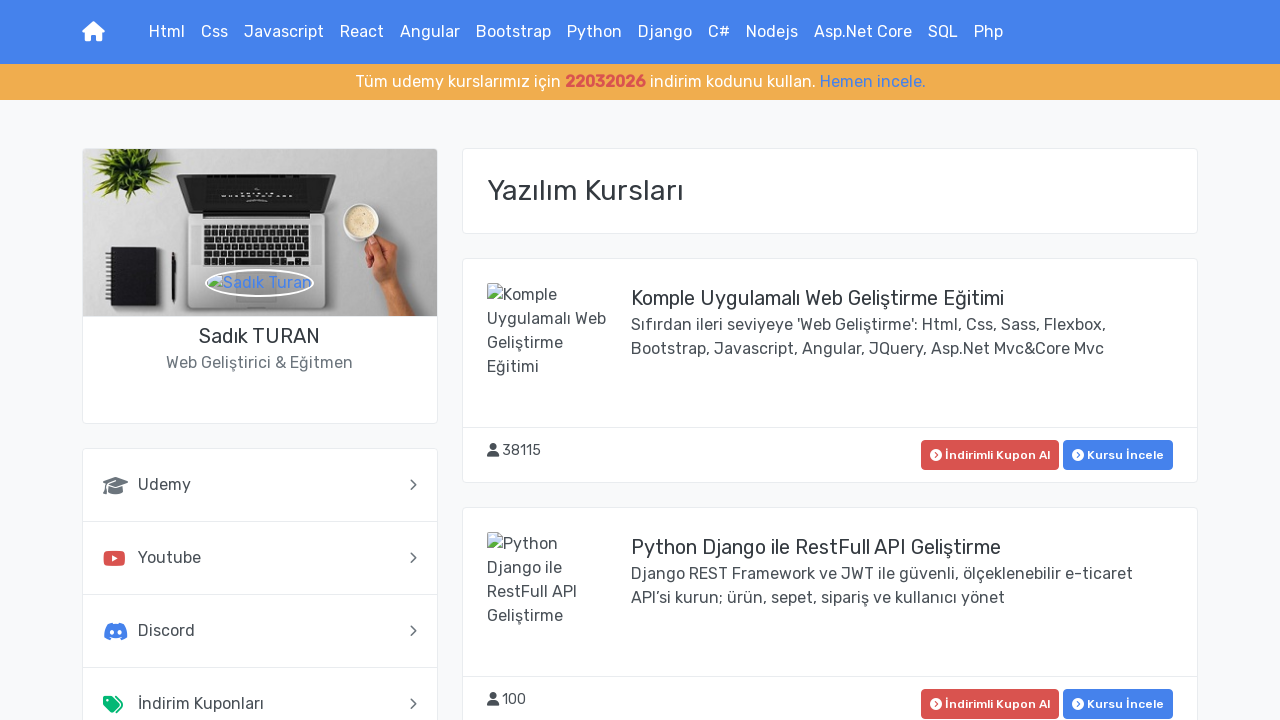